Tests handling of JavaScript confirm dialogs by accepting and dismissing them

Starting URL: https://sahitest.com/demo/confirmTest.htm

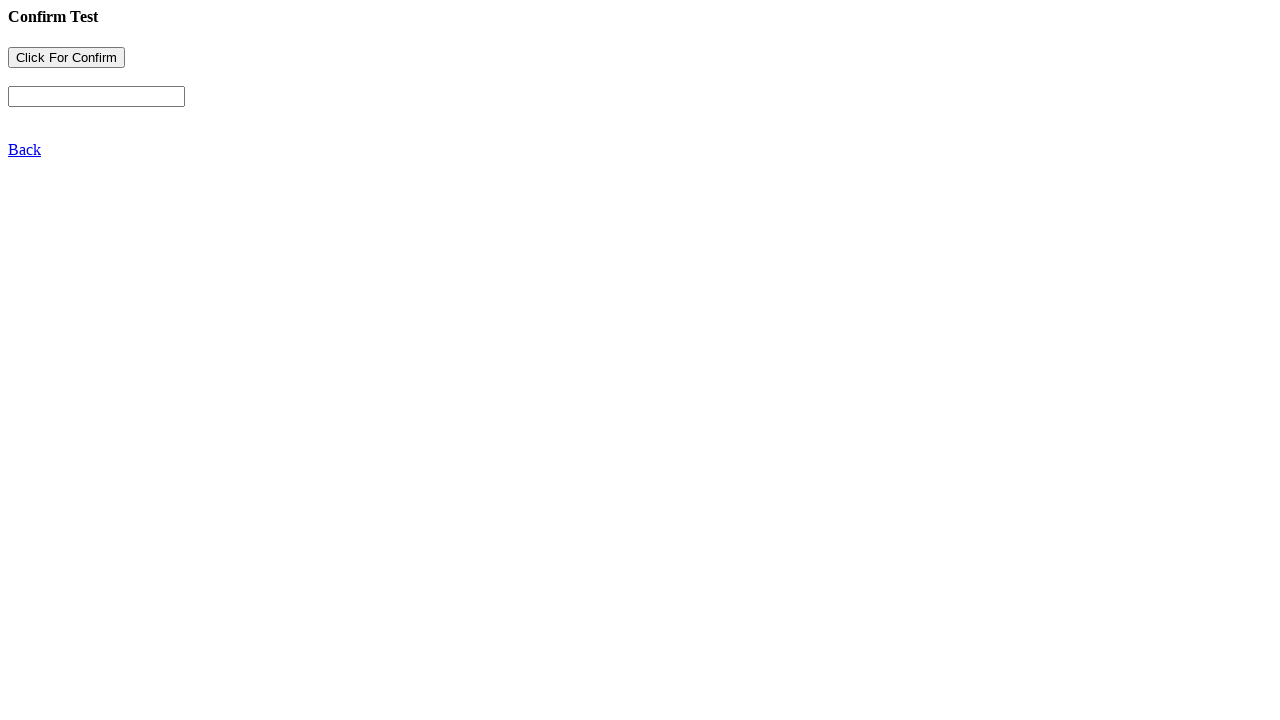

Set up dialog handler to accept confirm dialog
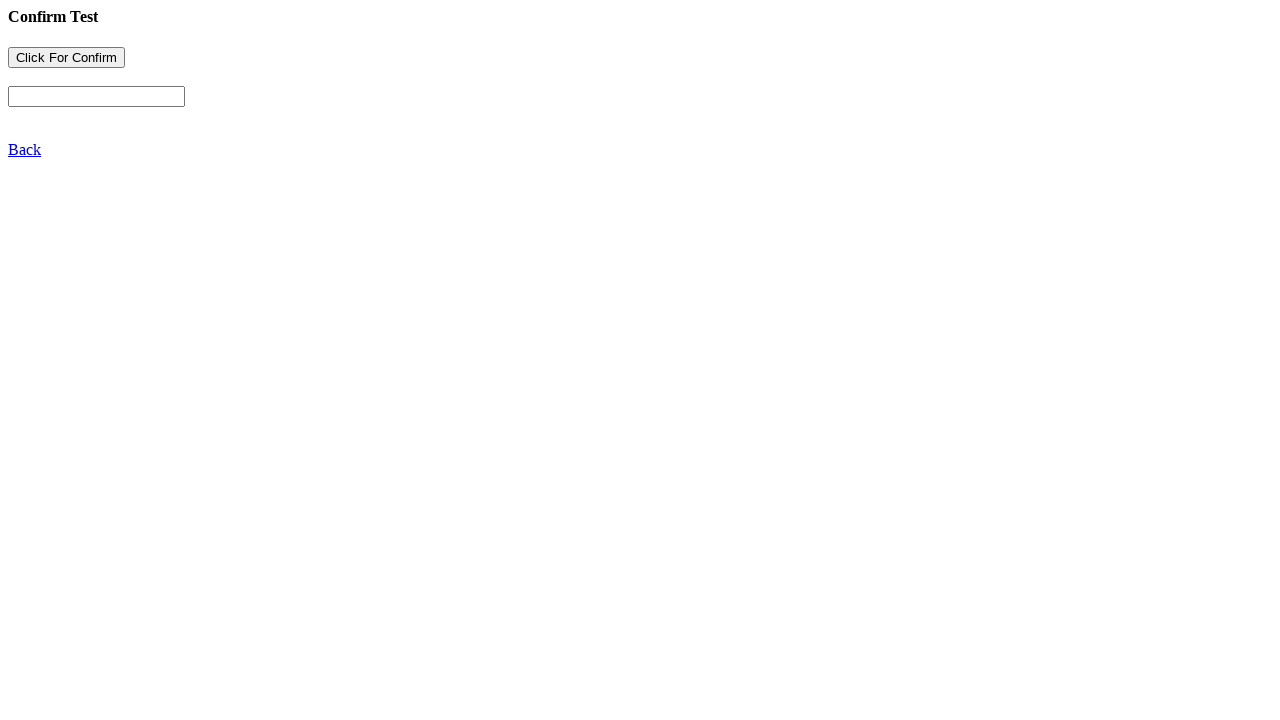

Clicked button to trigger confirm dialog and accepted it at (66, 58) on input[name='b1']
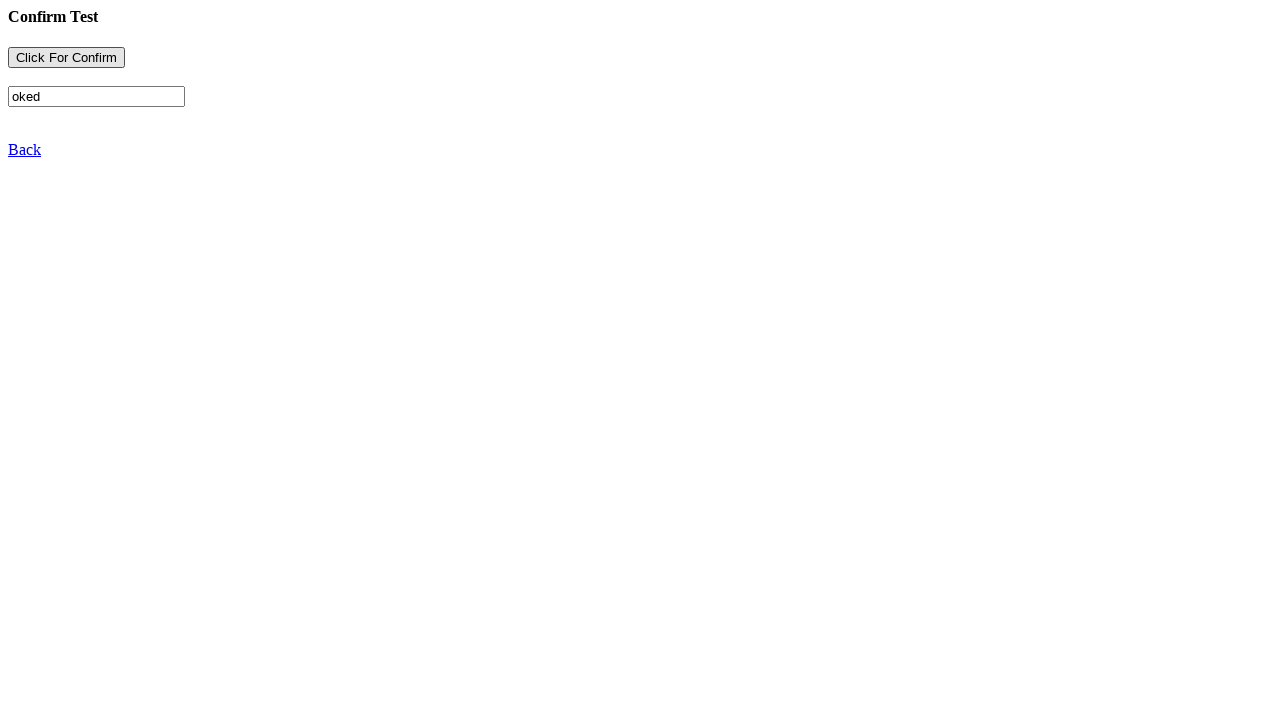

Set up dialog handler to dismiss confirm dialog
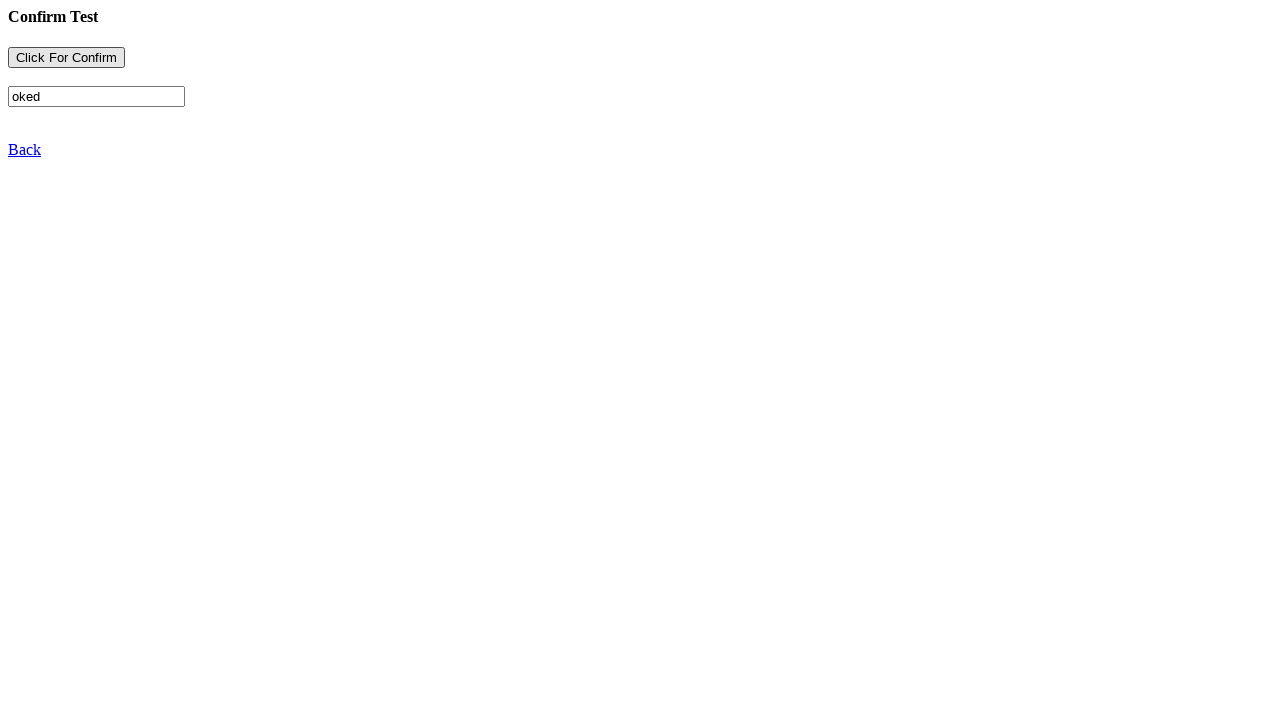

Clicked button to trigger confirm dialog and dismissed it at (66, 58) on input[name='b1']
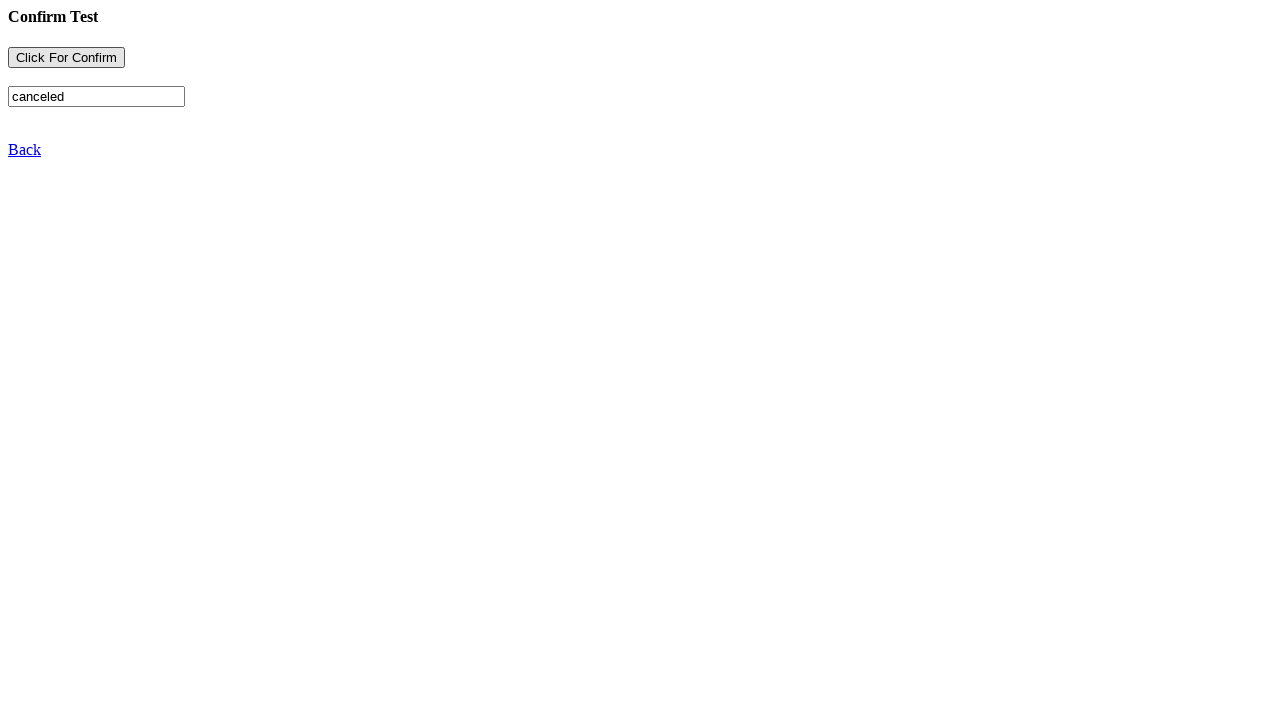

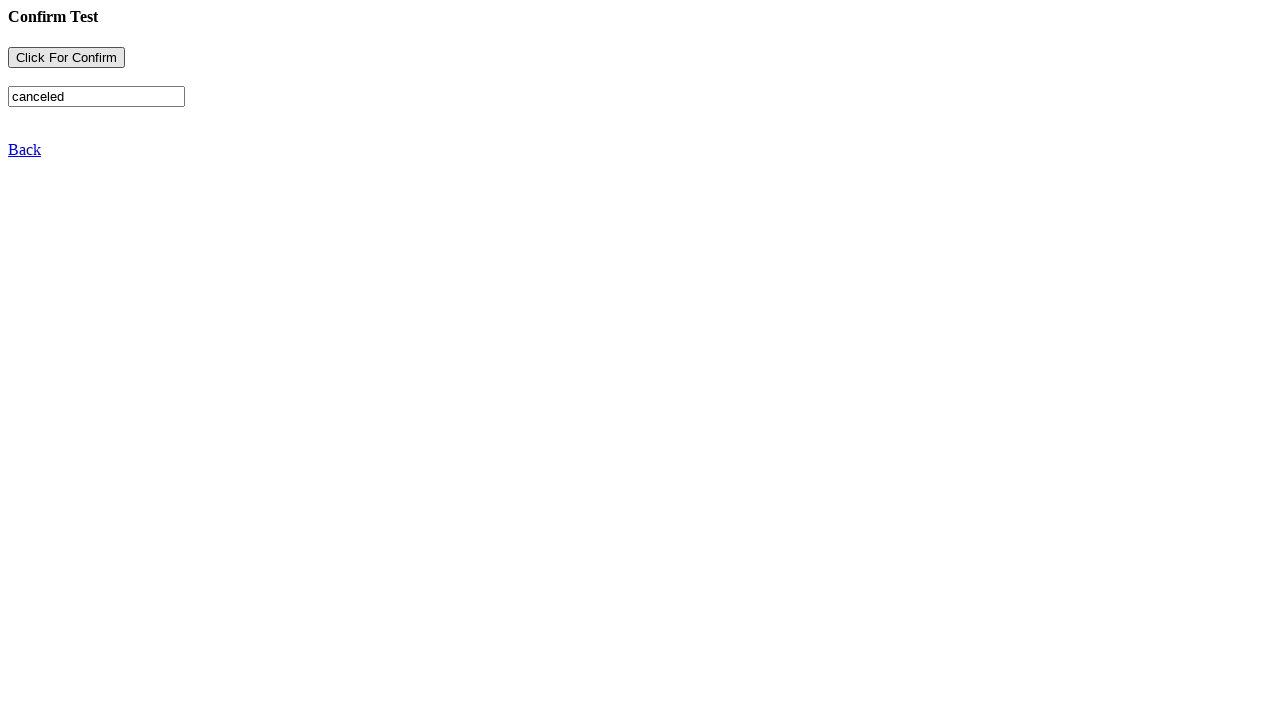